Tests mouse hover interaction on SpiceJet website by hovering over the Add-ons menu, clicking on Visa Services, scrolling to the bottom of the page, and clicking on the Airports link

Starting URL: https://www.spicejet.com

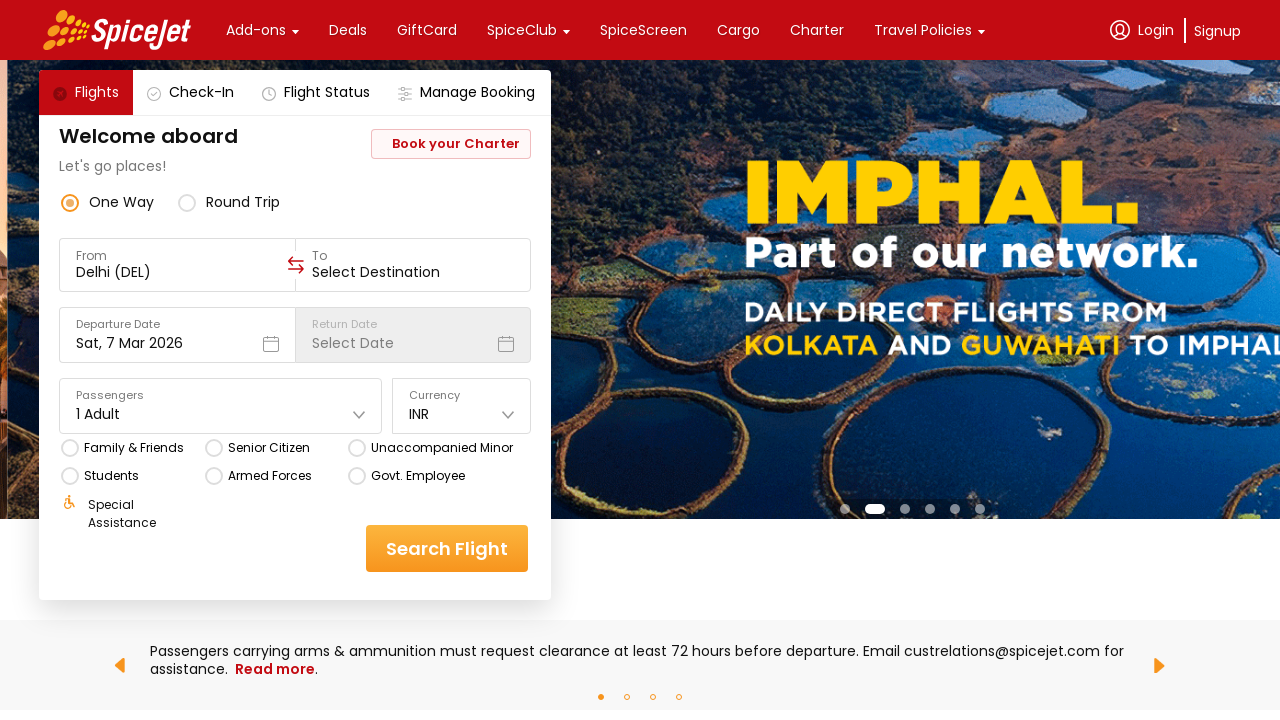

Hovered over the Add-ons menu item at (256, 30) on xpath=//div[text()='Add-ons']
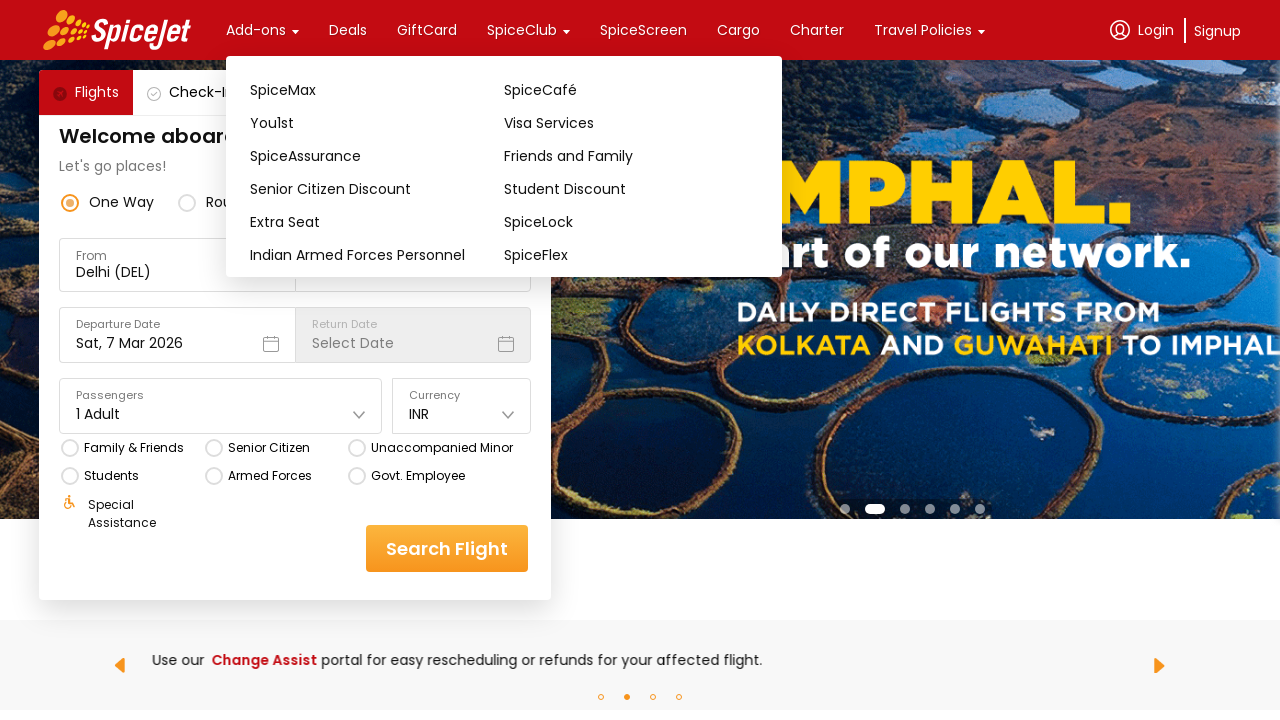

Waited for Add-ons dropdown to appear
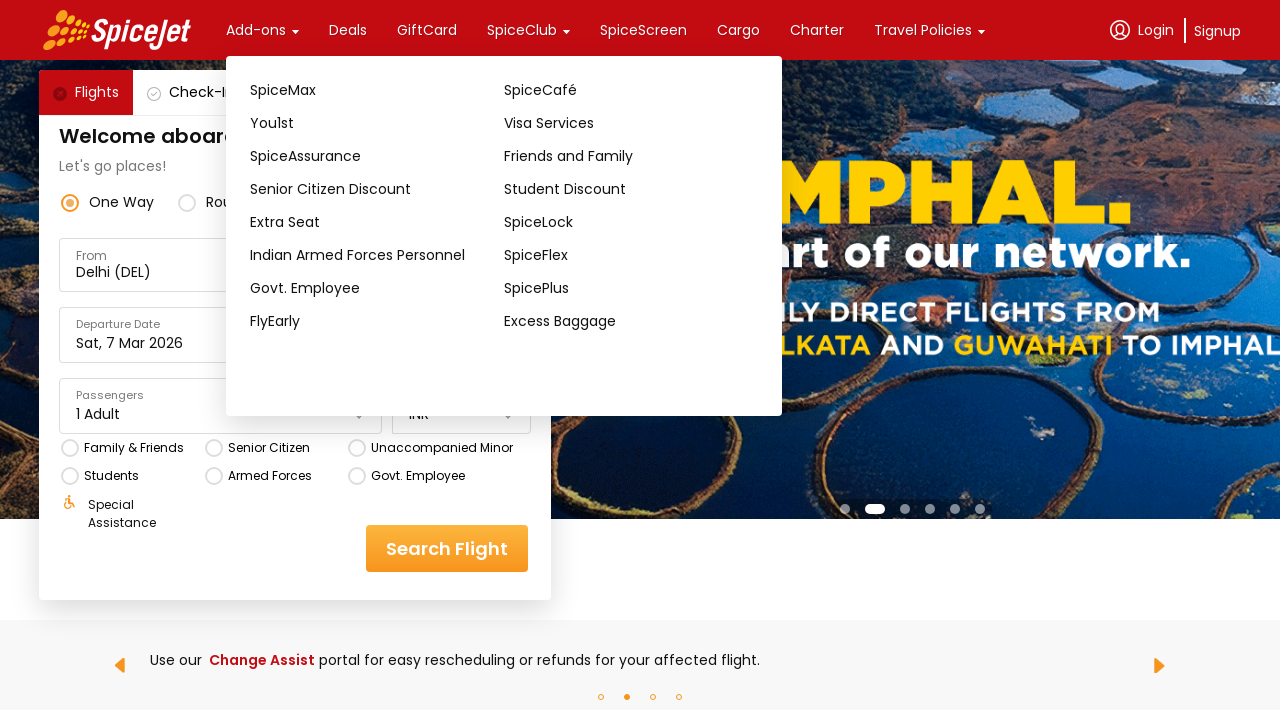

Clicked on Visa Services option at (631, 123) on (//div[text()='Visa Services'])[1]
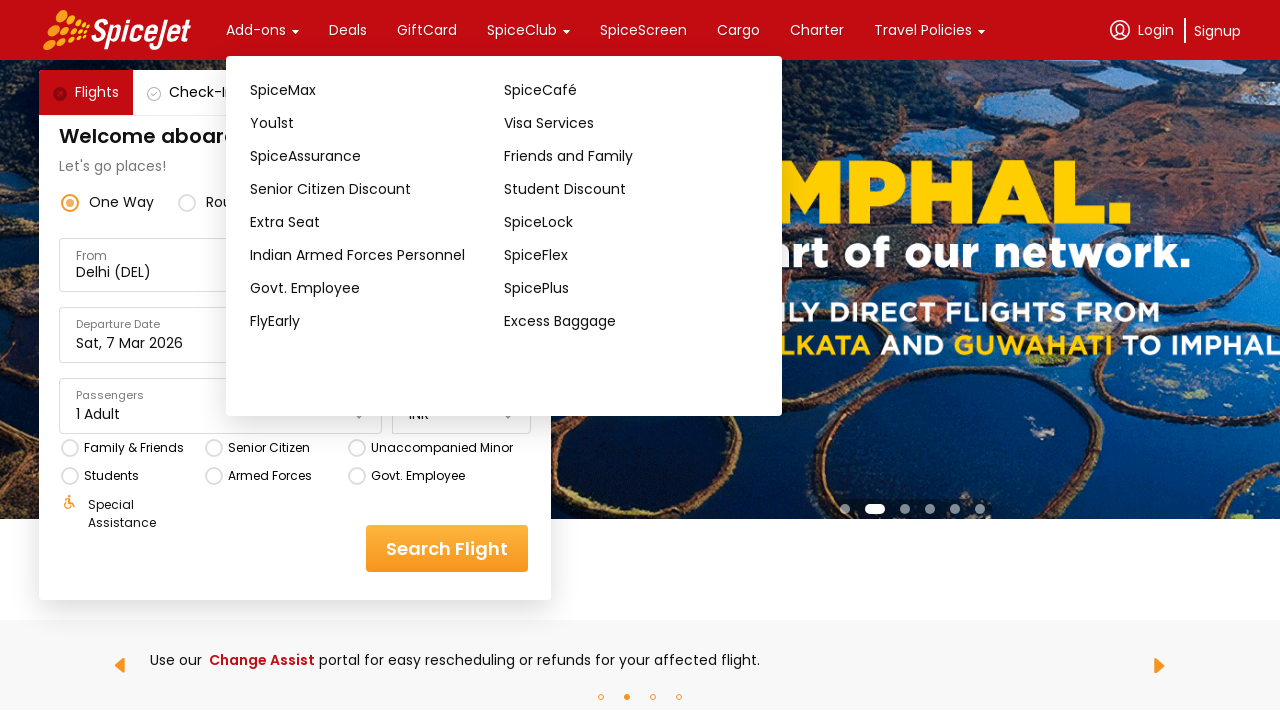

Waited for Visa Services page to load
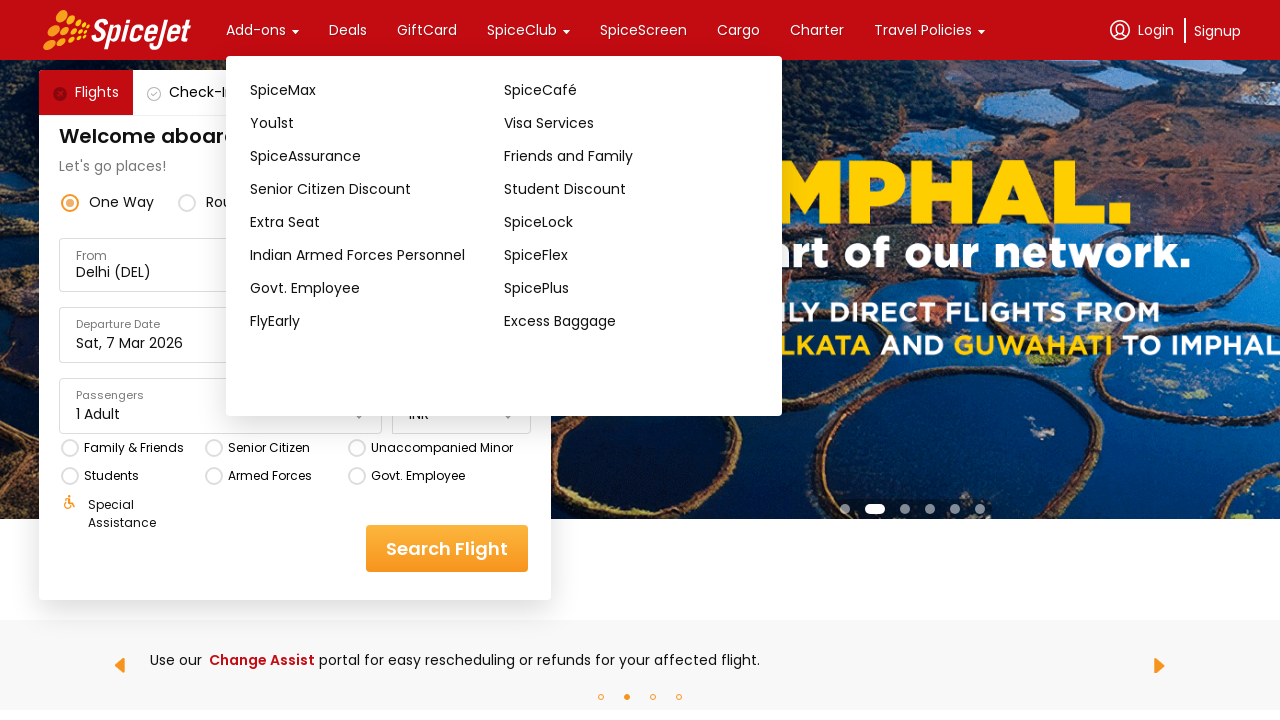

Scrolled to the bottom of the page
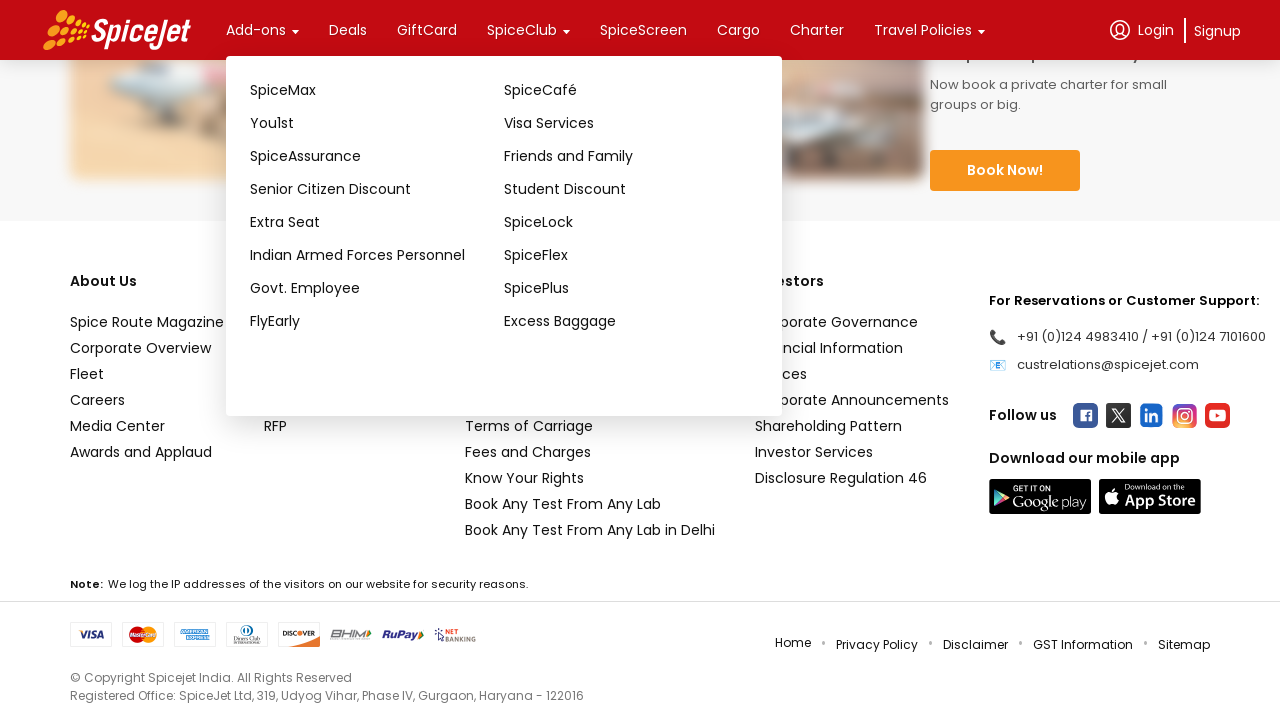

Waited for scroll to complete
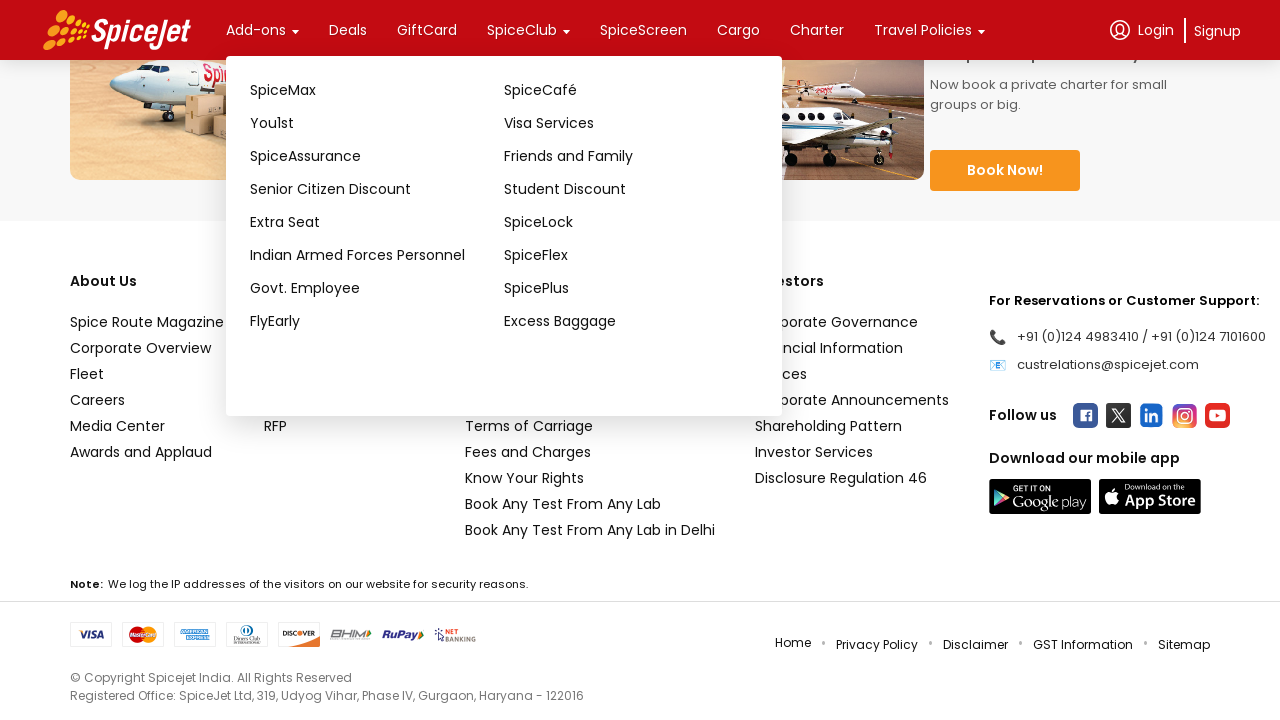

Clicked on Airports link at (344, 710) on text=Airports
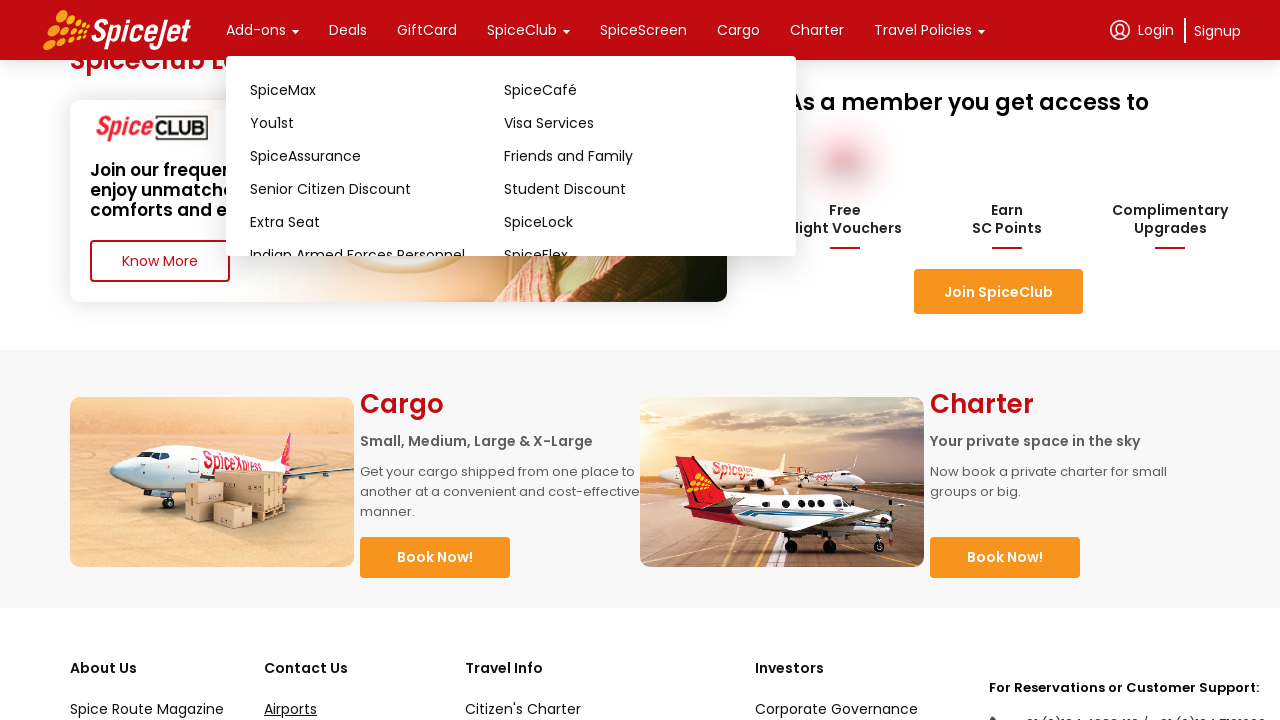

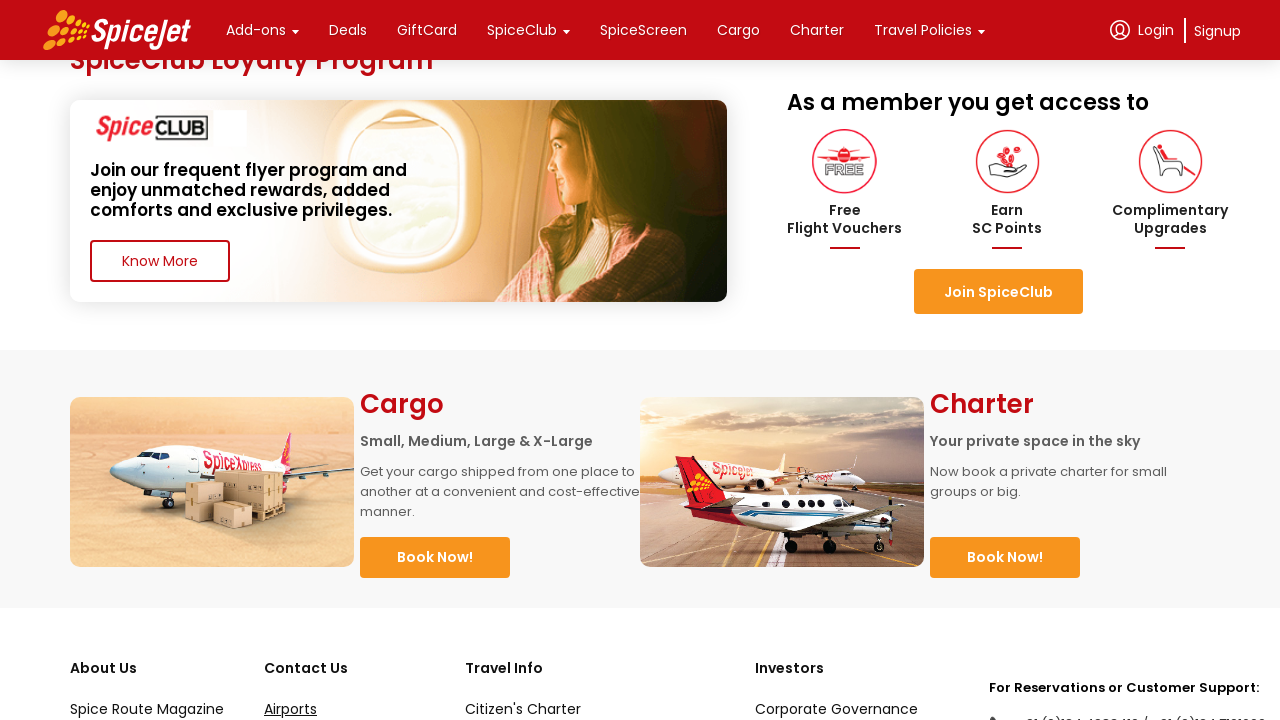